Tests navigation to status code 404 page via redirect and verifies the page content and return link.

Starting URL: https://the-internet.herokuapp.com/

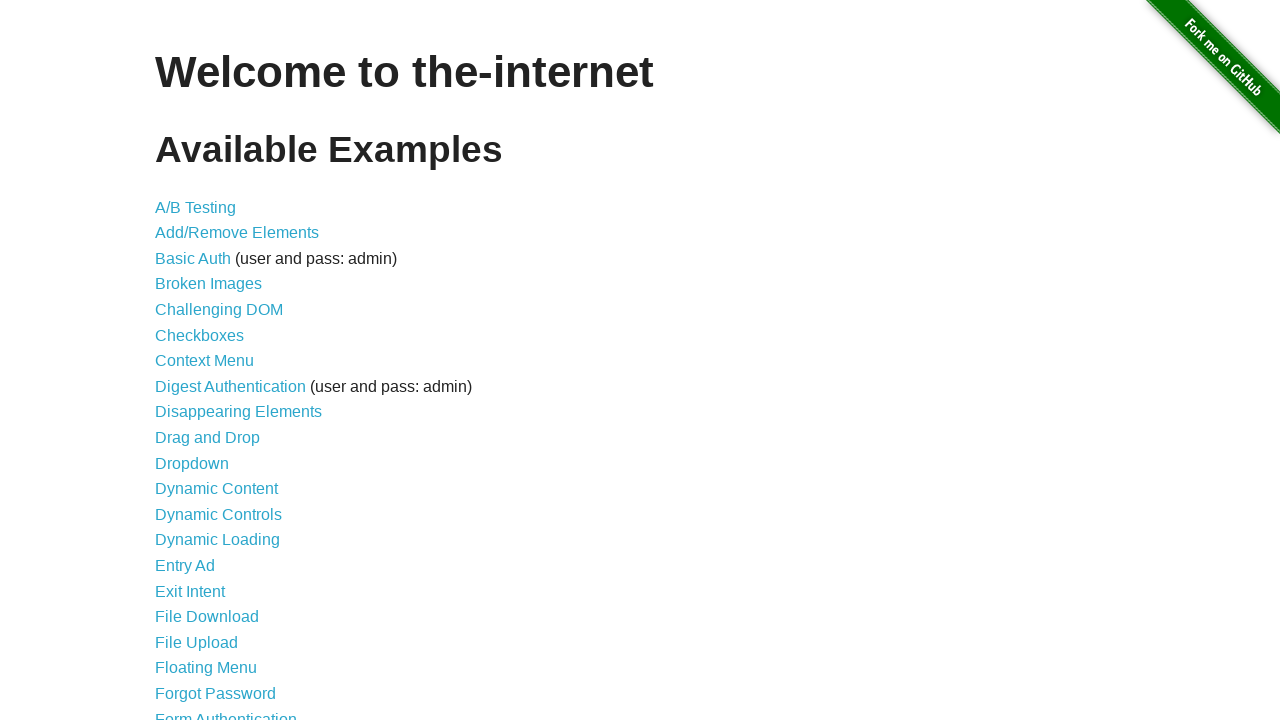

Clicked on Redirect Link at (202, 446) on xpath=//*[contains(text(),'Redirect Link')]
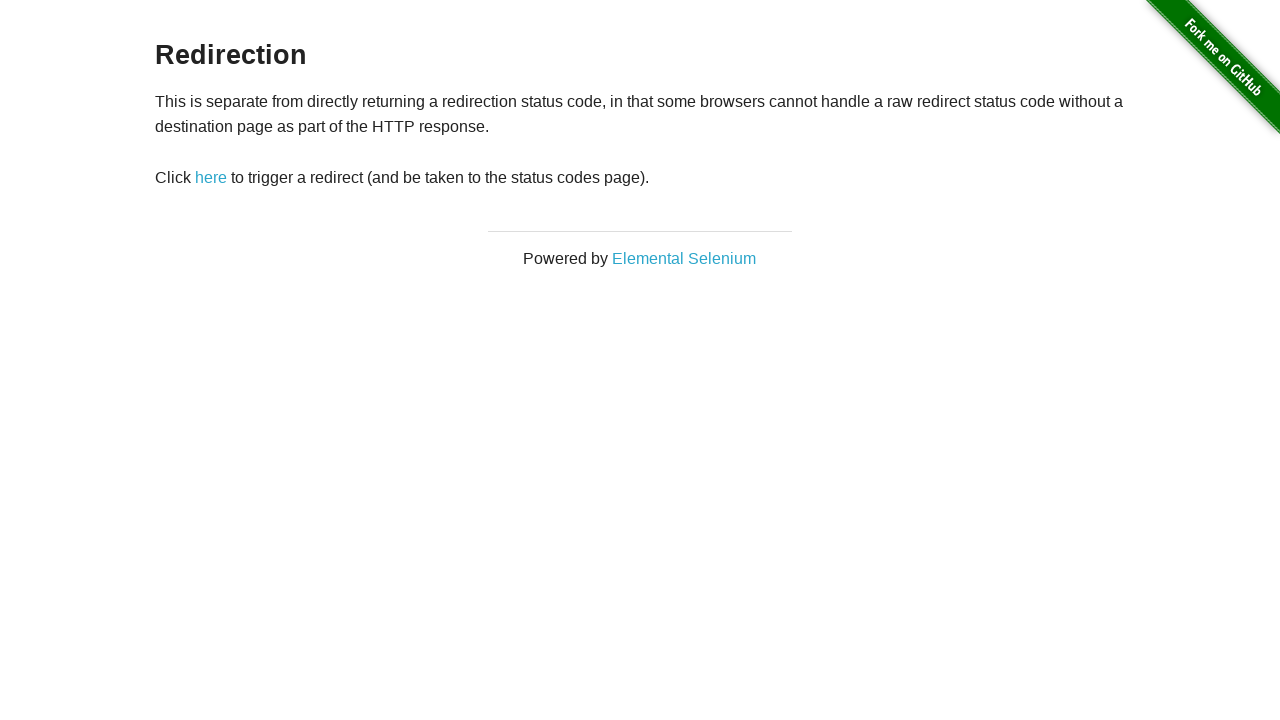

Waited for navigation to redirector page
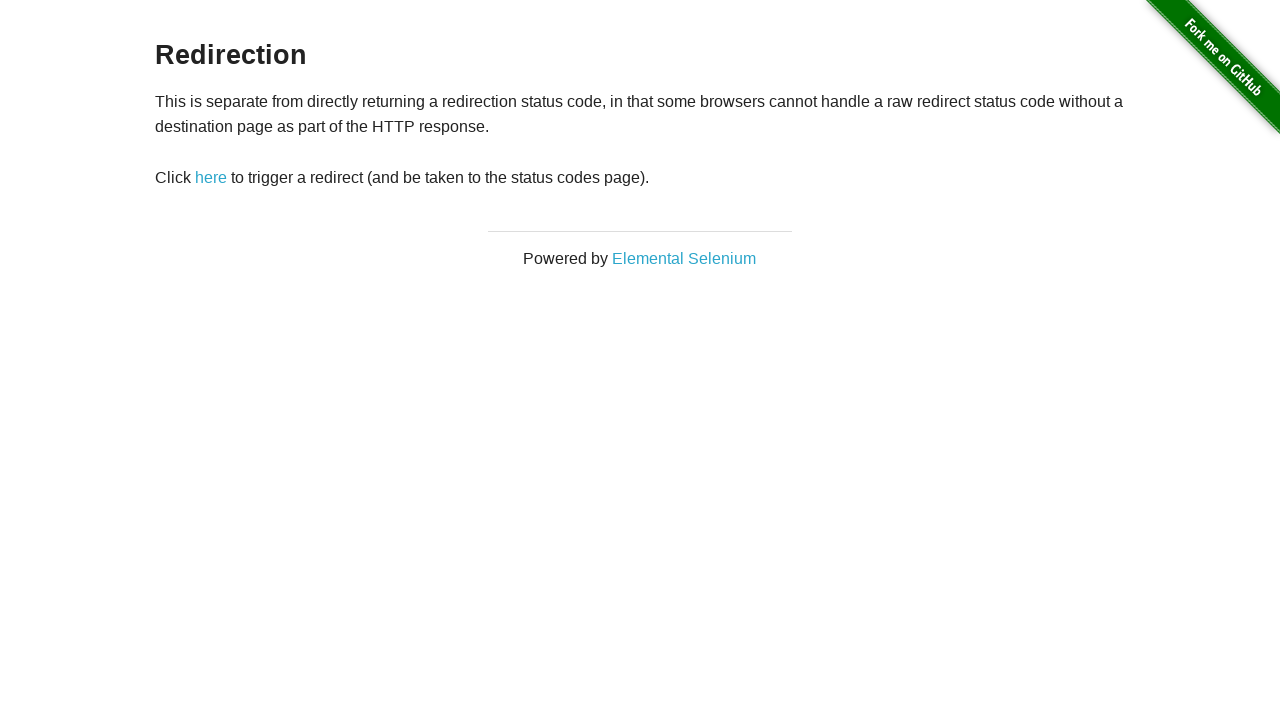

Waited for h3 element to load on redirector page
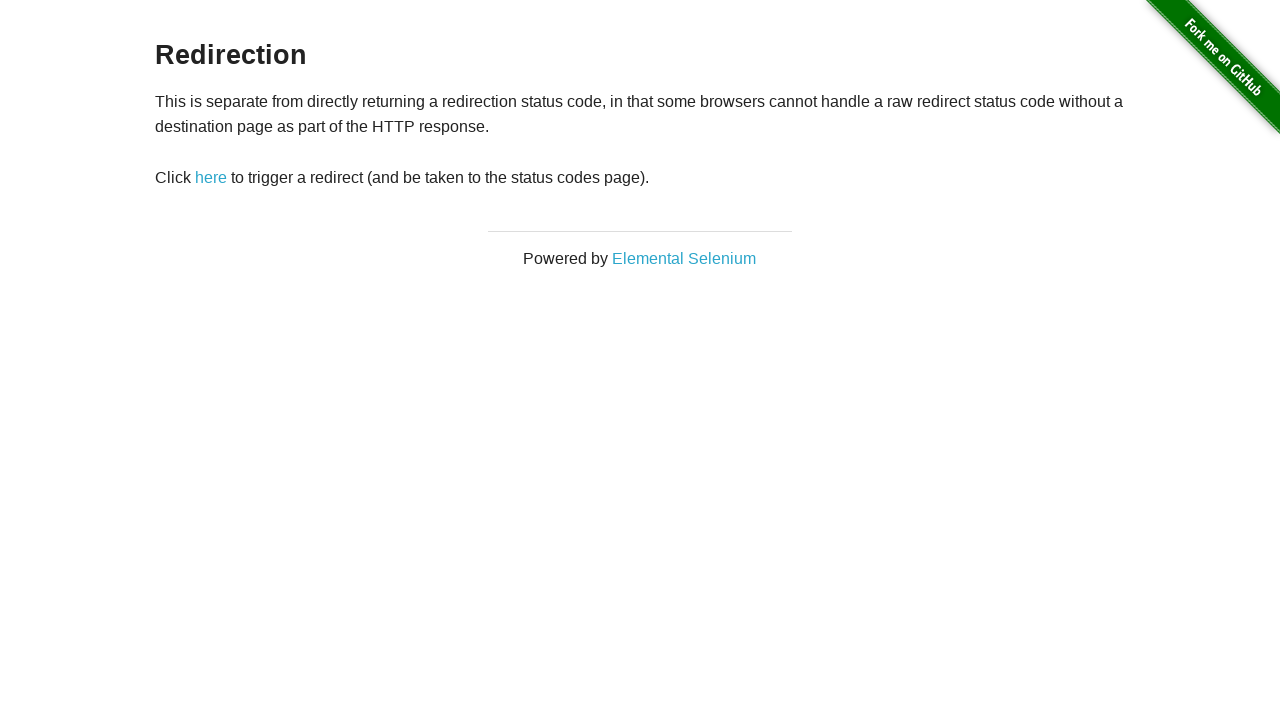

Clicked the redirect link at (211, 178) on #redirect
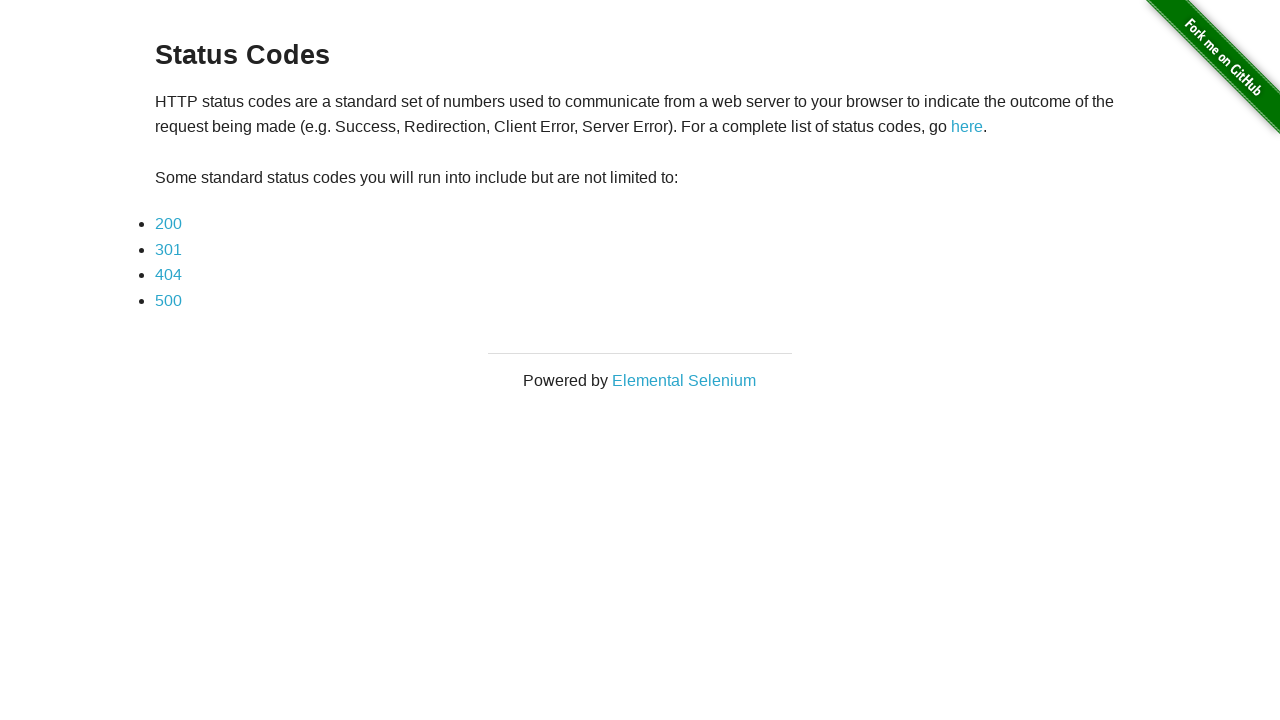

Waited for navigation to status codes page
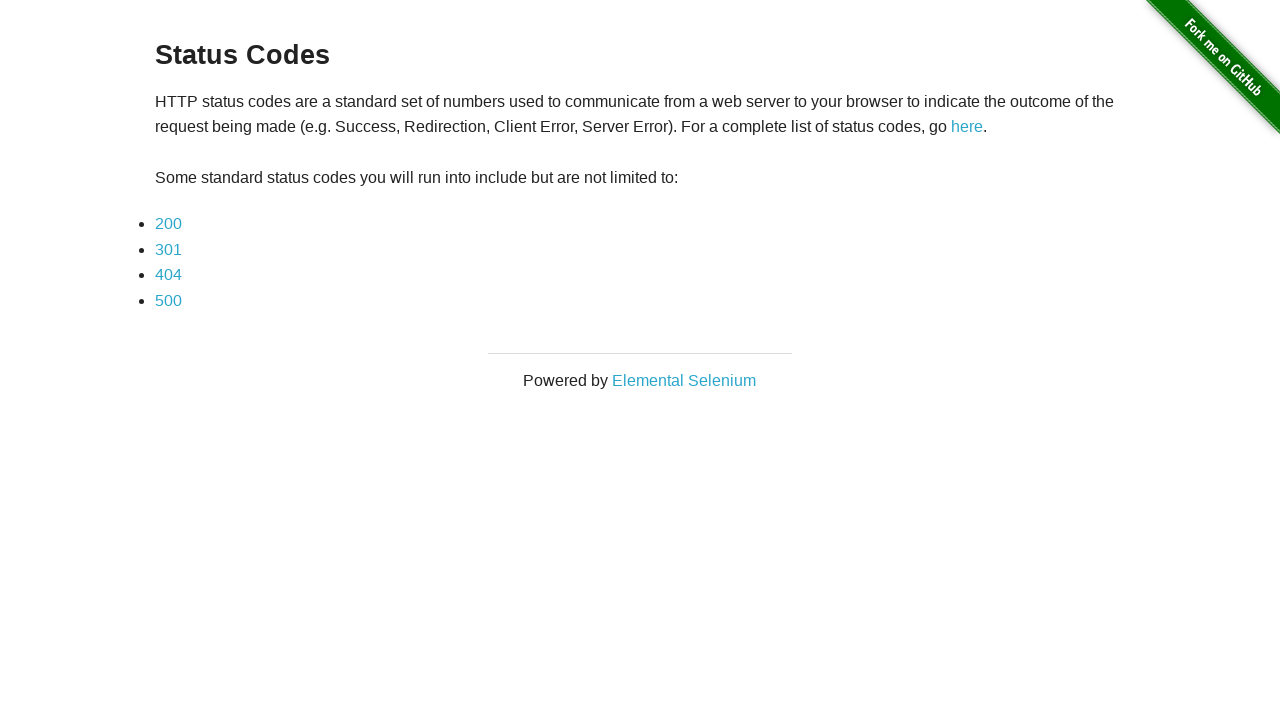

Clicked on 404 status code link at (168, 275) on (//li/a)[3]
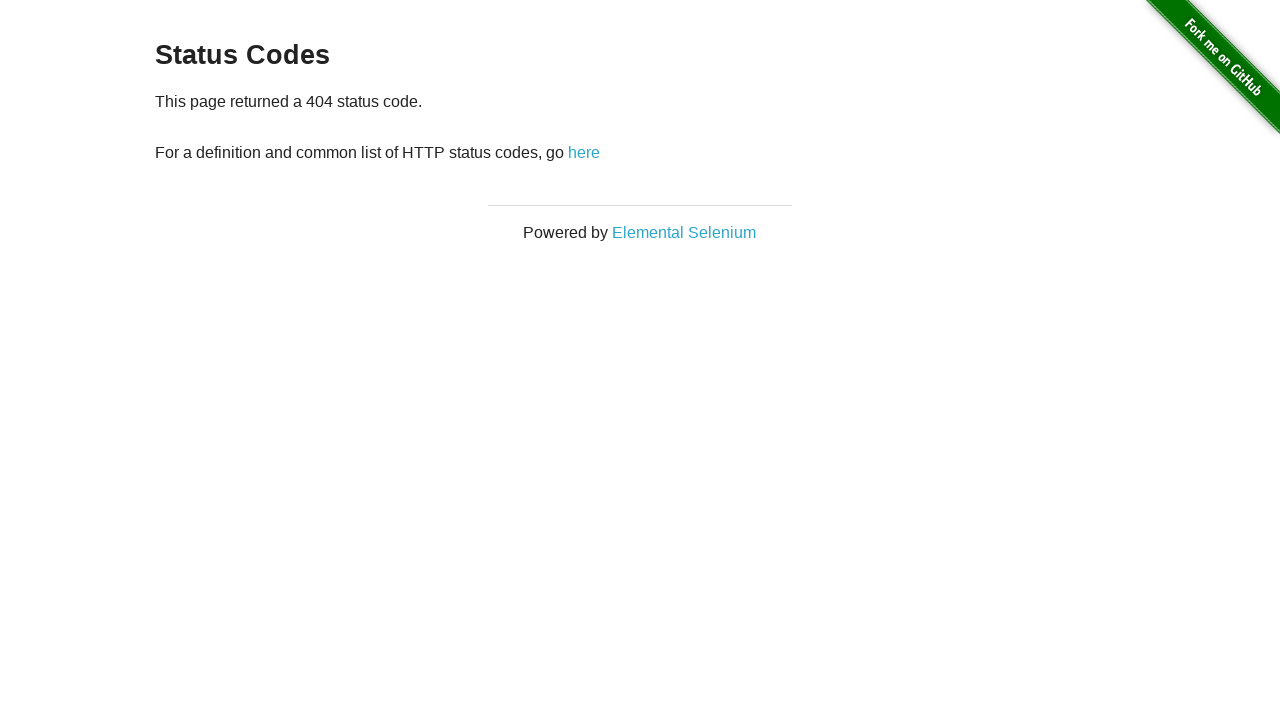

Waited for navigation to 404 status code page
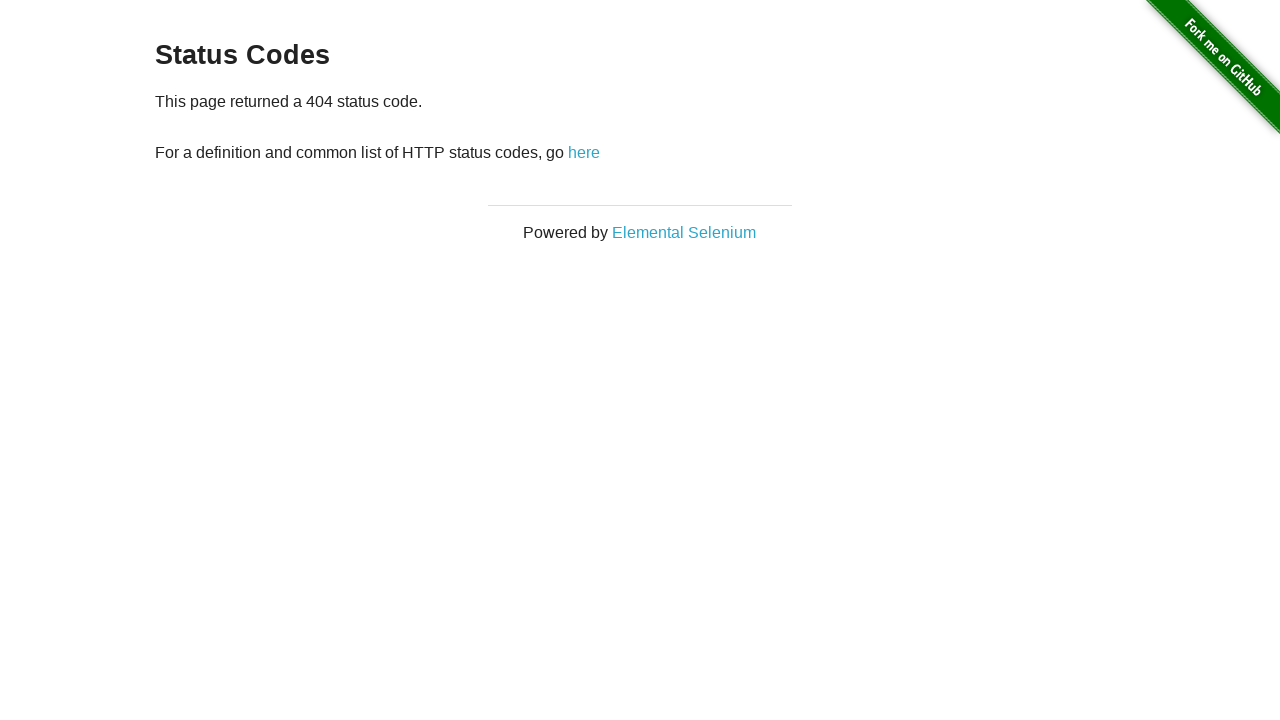

Waited for h3 element to load on 404 page
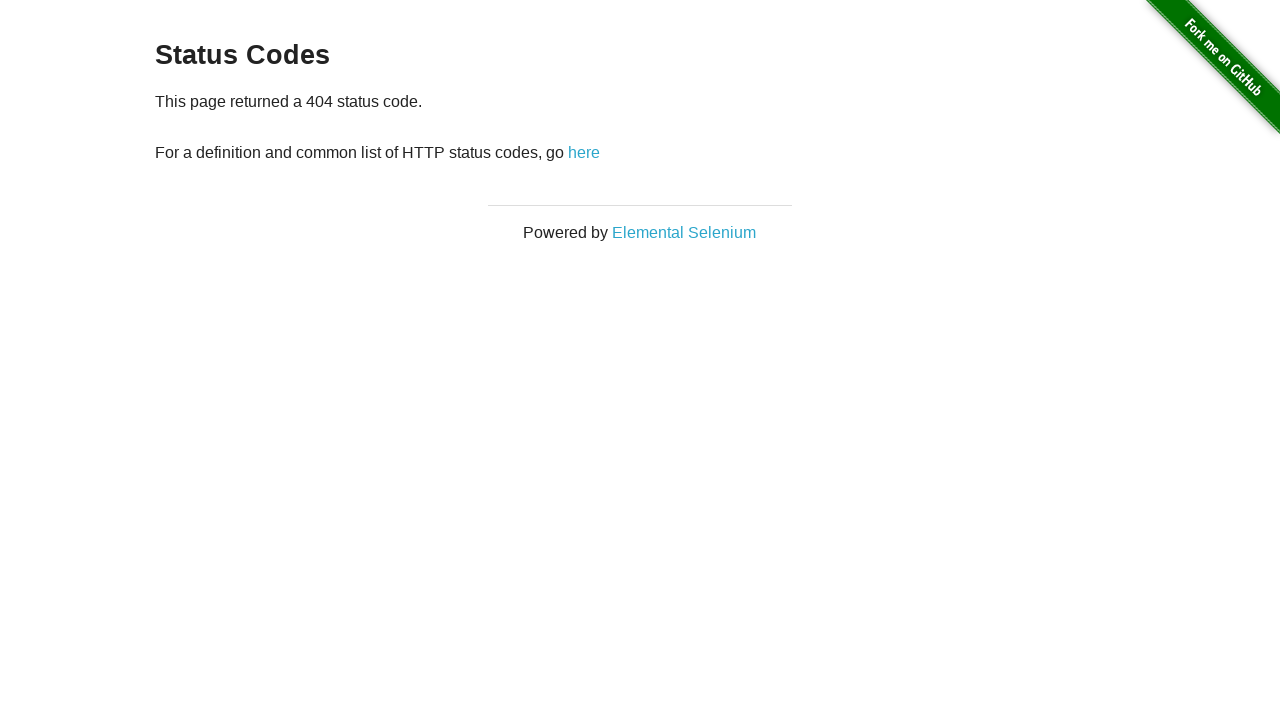

Clicked 'here' link to return to status codes page at (584, 152) on xpath=//*[contains(text(),'here')]
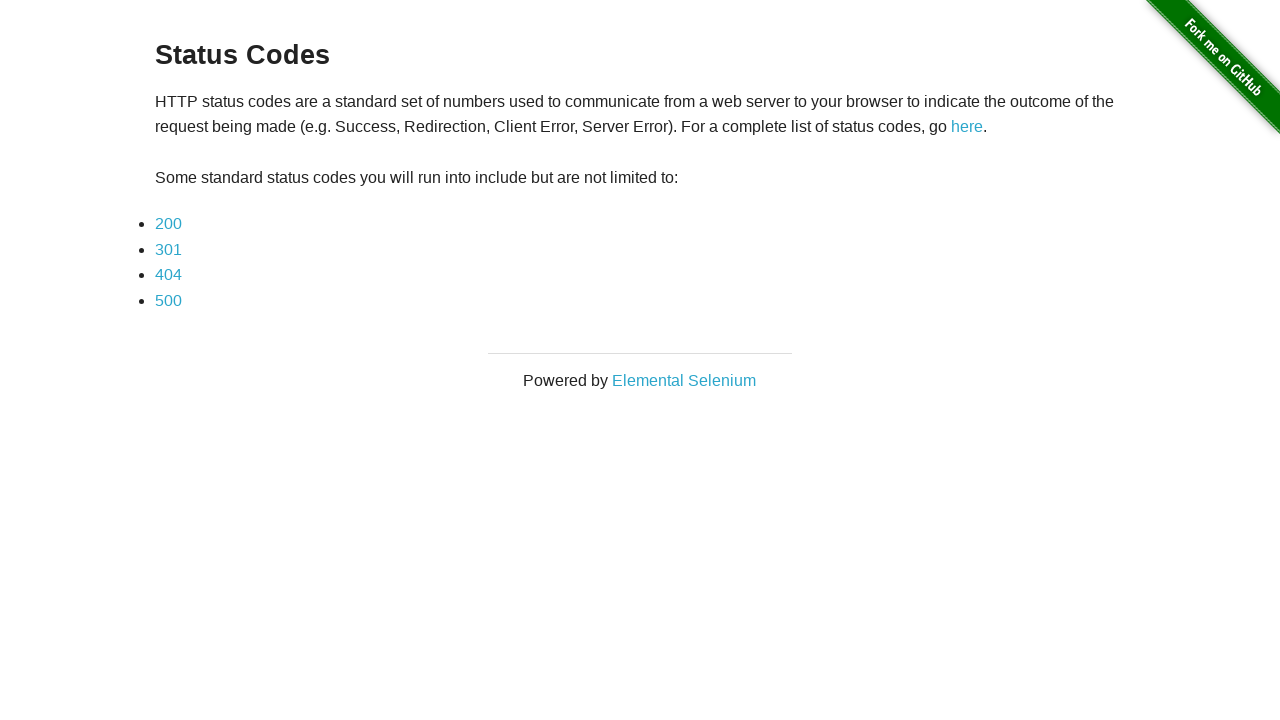

Waited for navigation back to status codes page
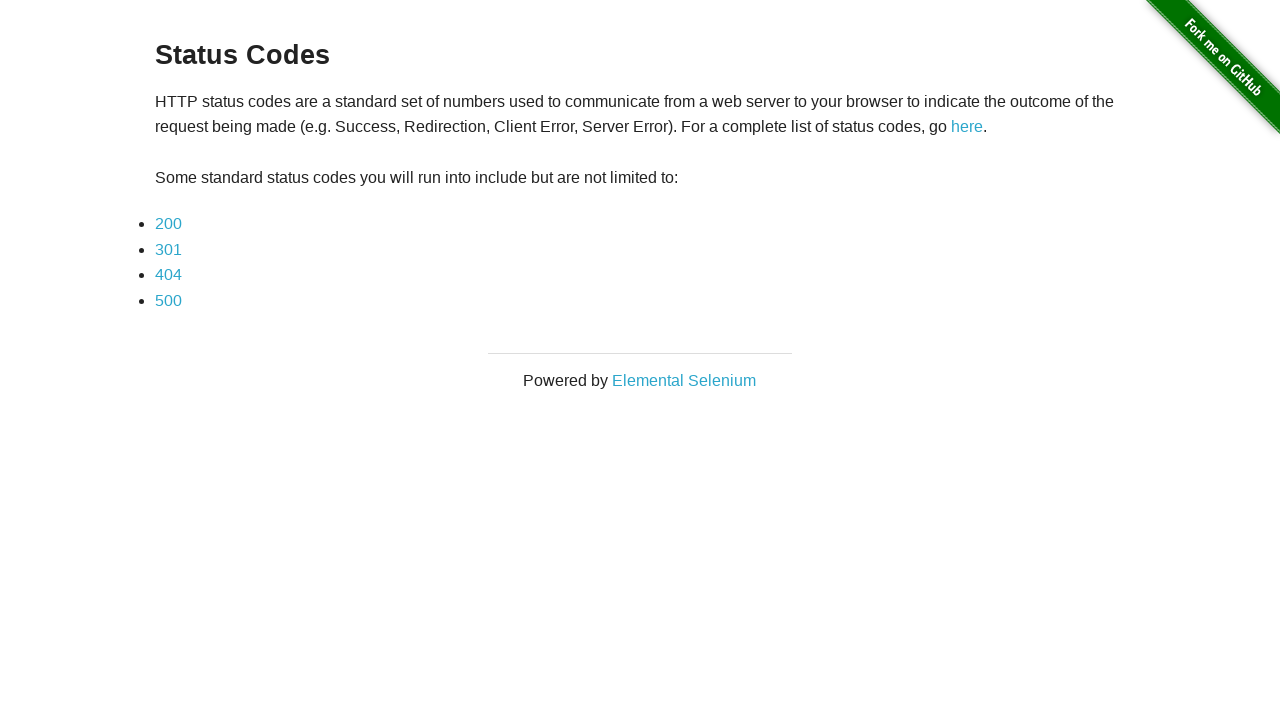

Waited for h3 element to load on status codes page
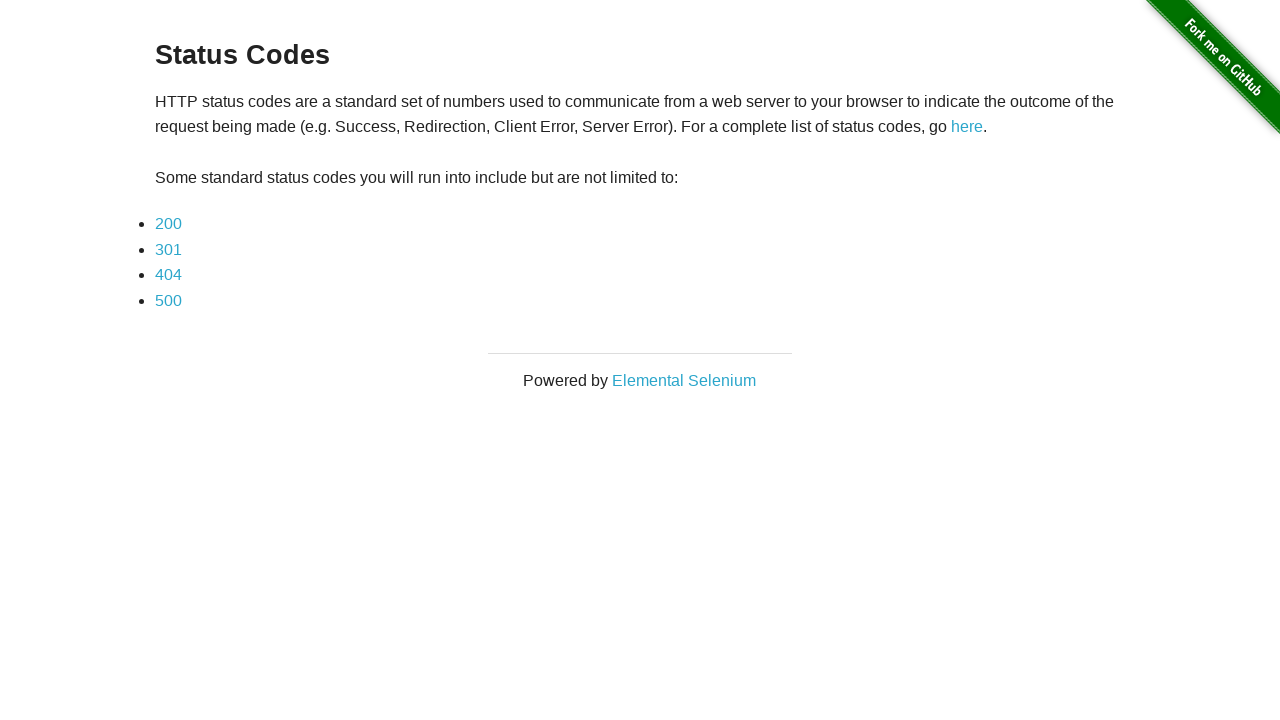

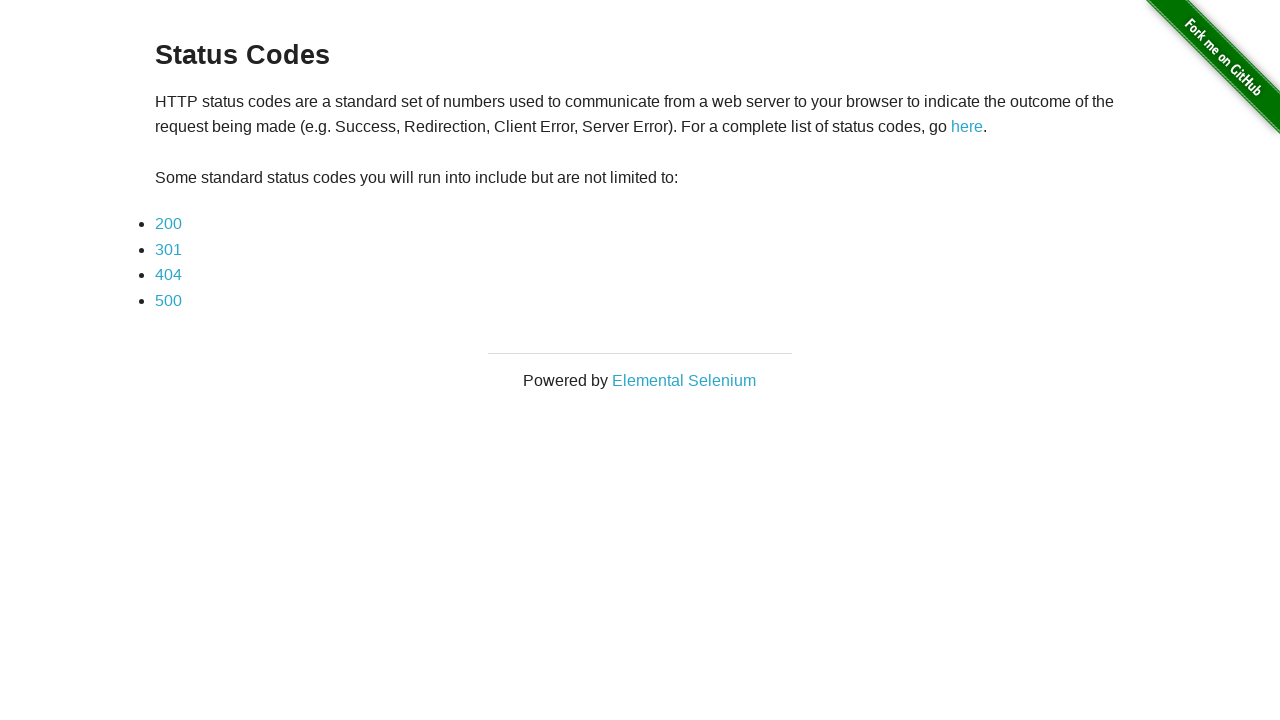